Tests the search functionality on OpenCart store by entering product names and verifying the search results header

Starting URL: https://naveenautomationlabs.com/opencart/

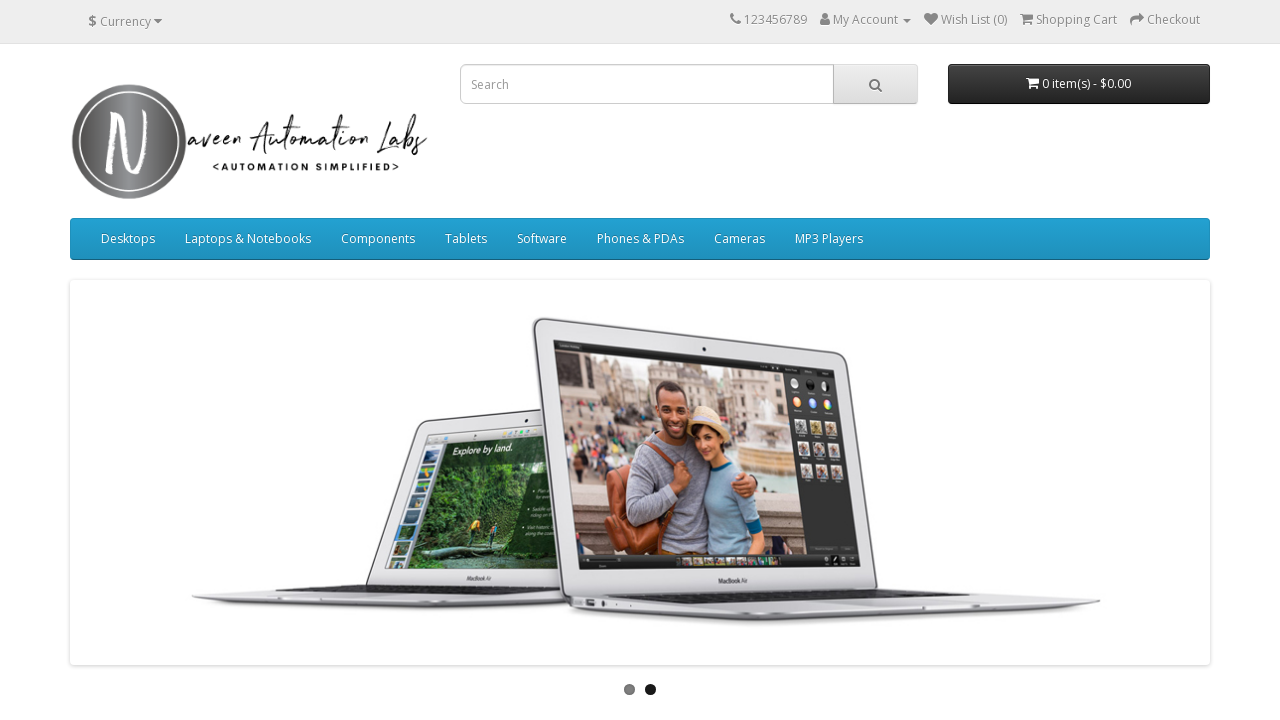

Filled search field with 'Macbook' on input[name='search']
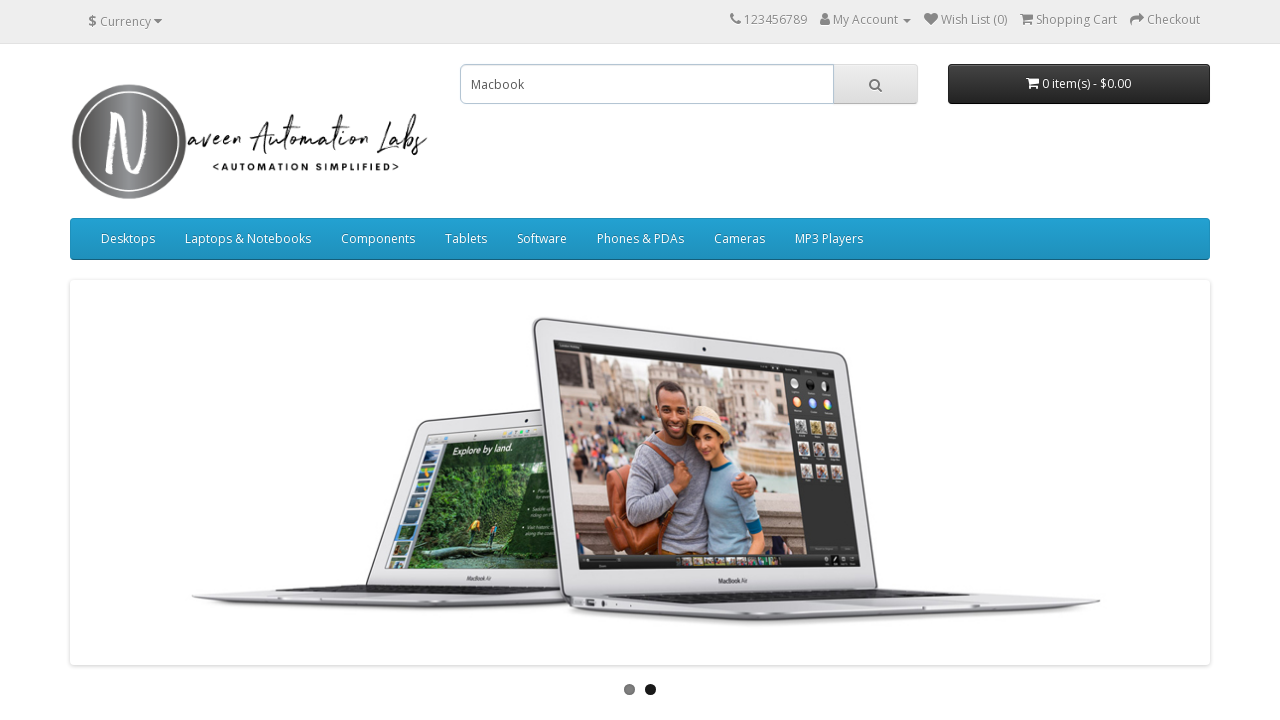

Clicked search button to search for Macbook at (875, 84) on button.btn-default[type='button']
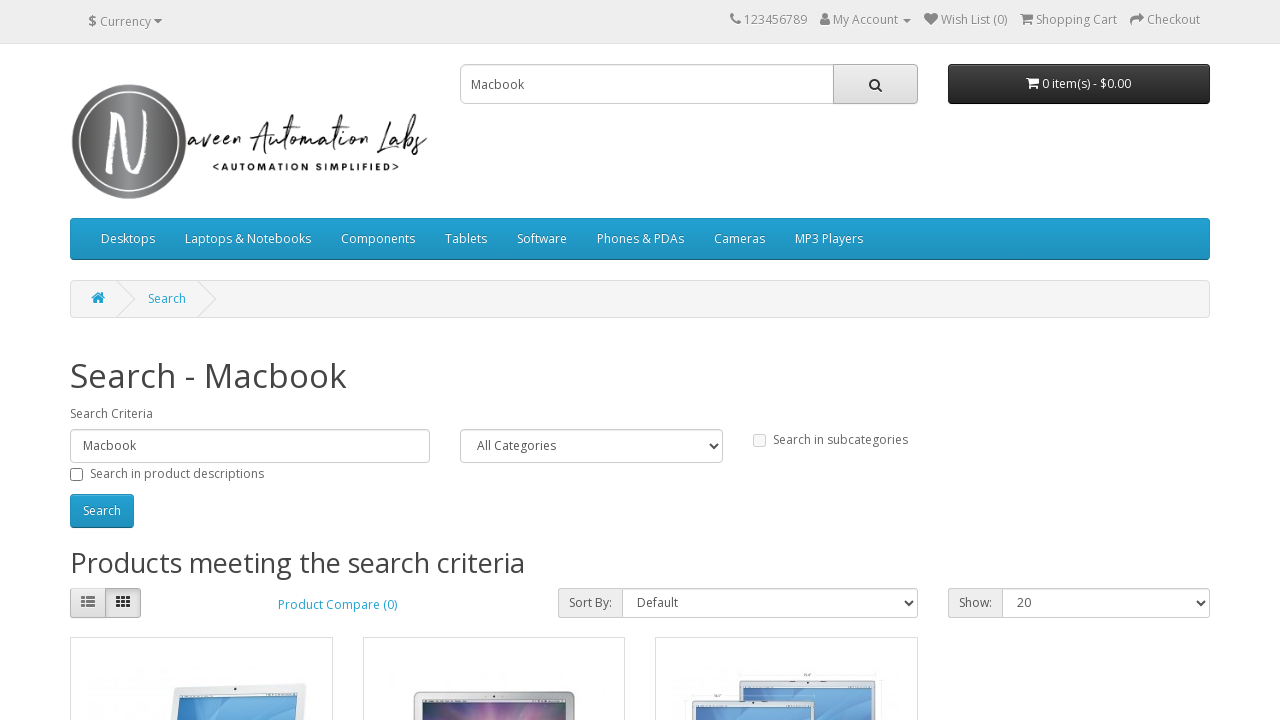

Search results header loaded for Macbook
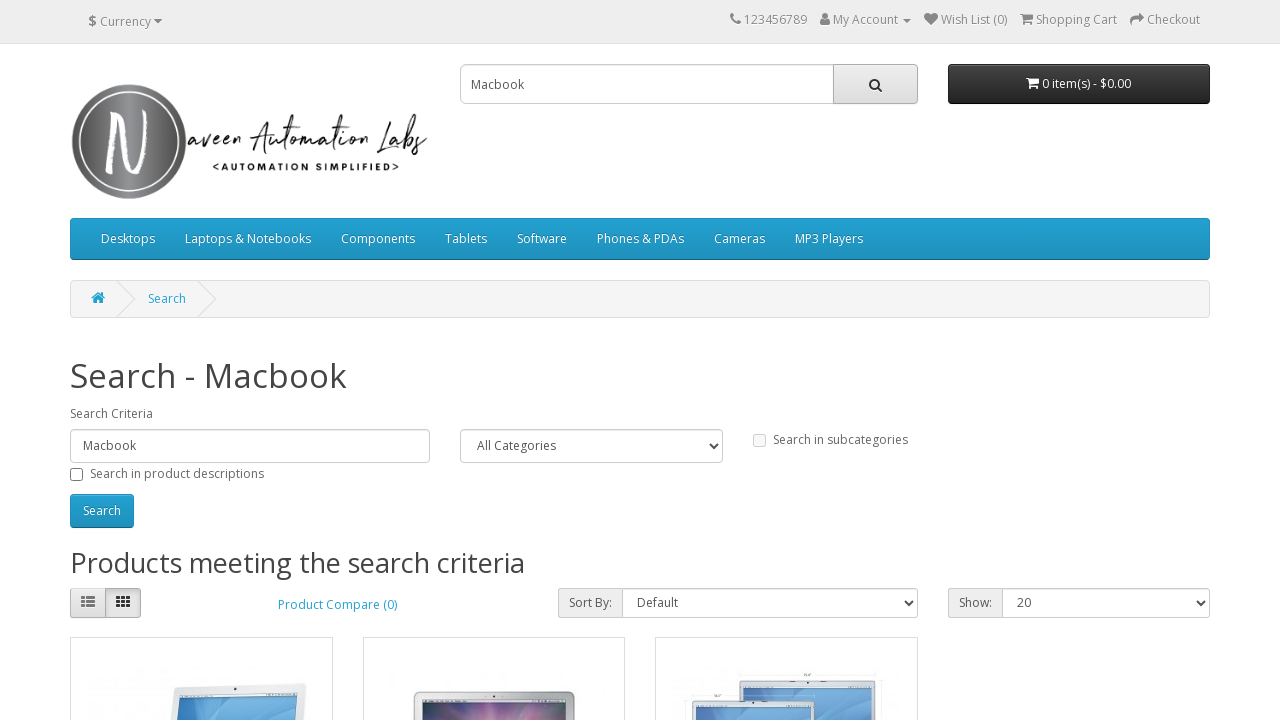

Navigated back to OpenCart home page
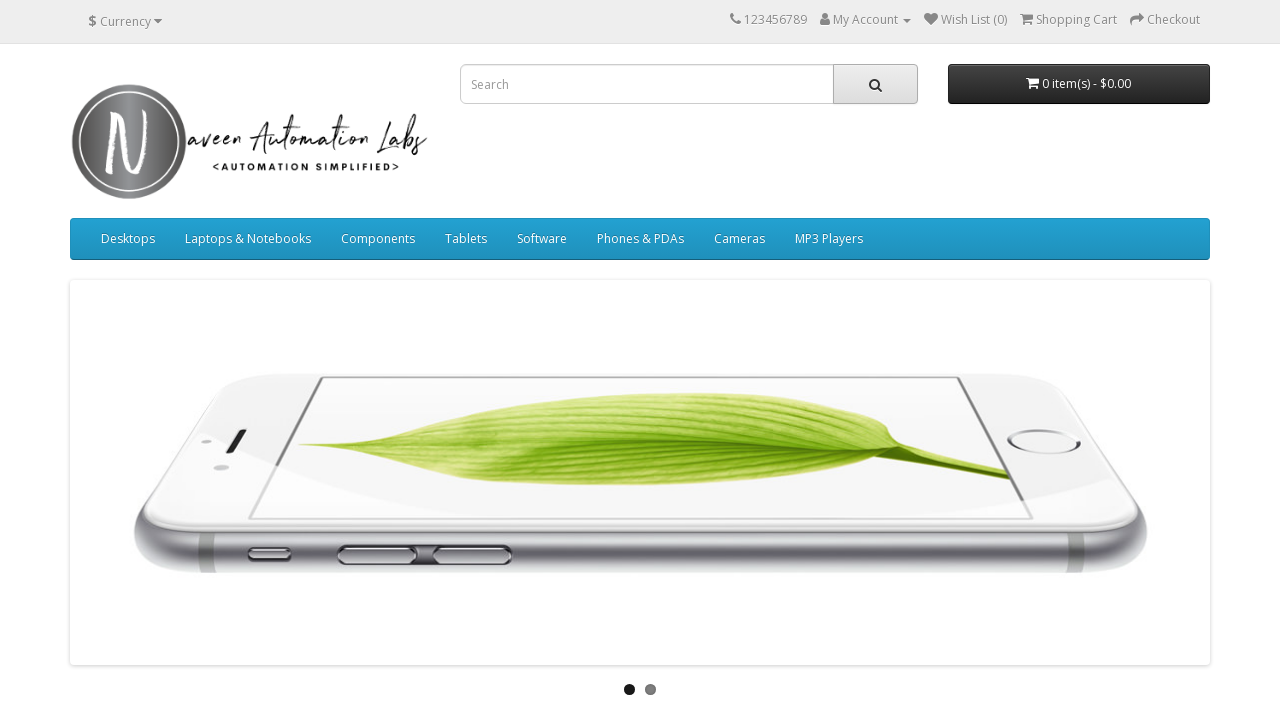

Filled search field with 'iMac' on input[name='search']
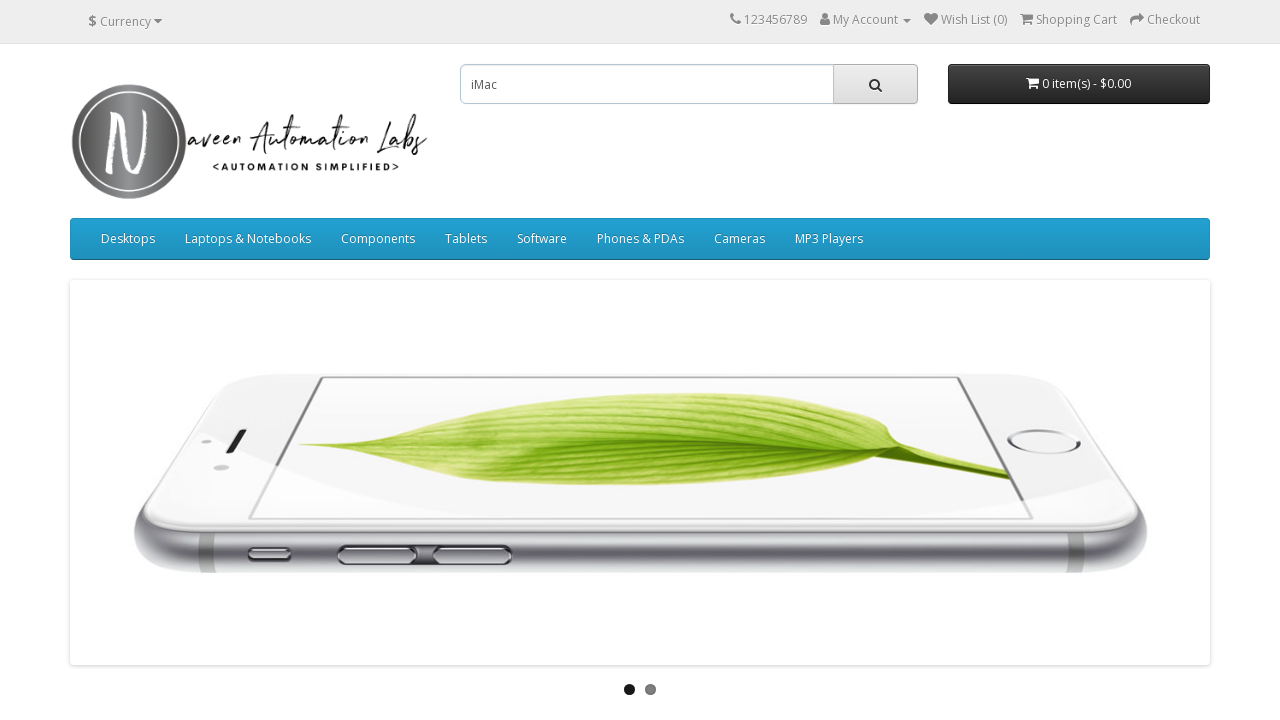

Clicked search button to search for iMac at (875, 84) on button.btn-default[type='button']
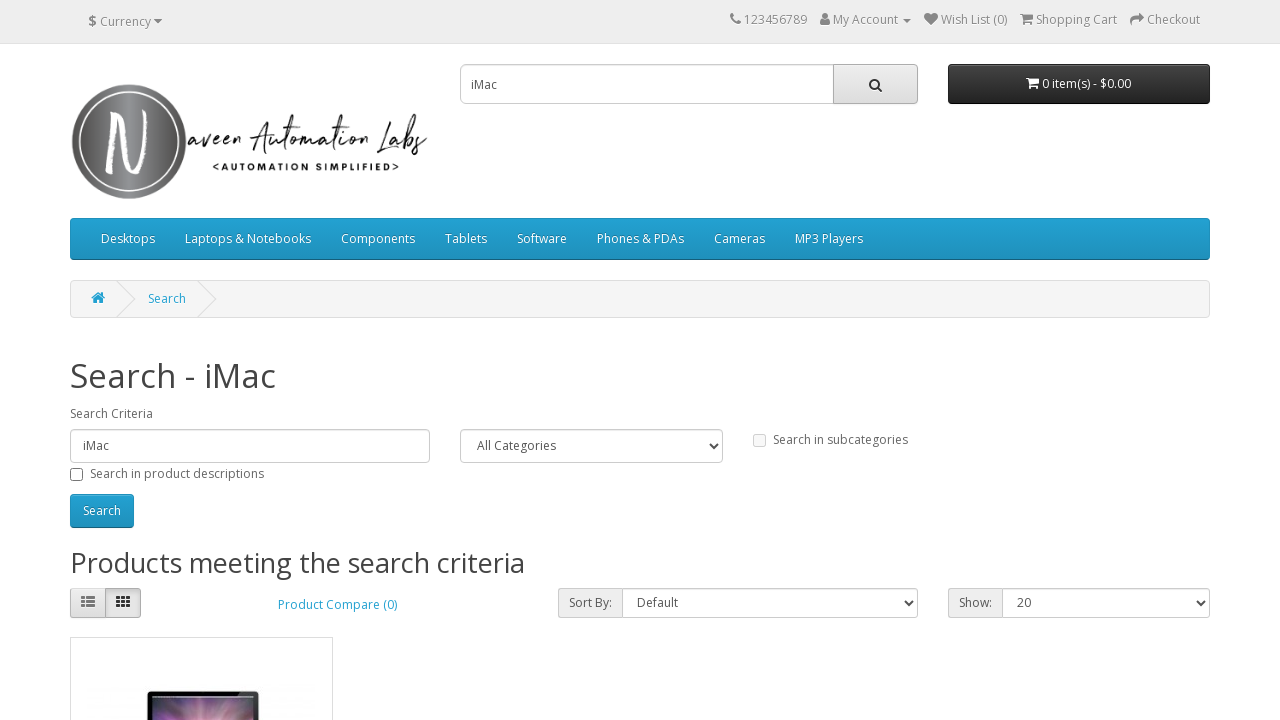

Search results header loaded for iMac
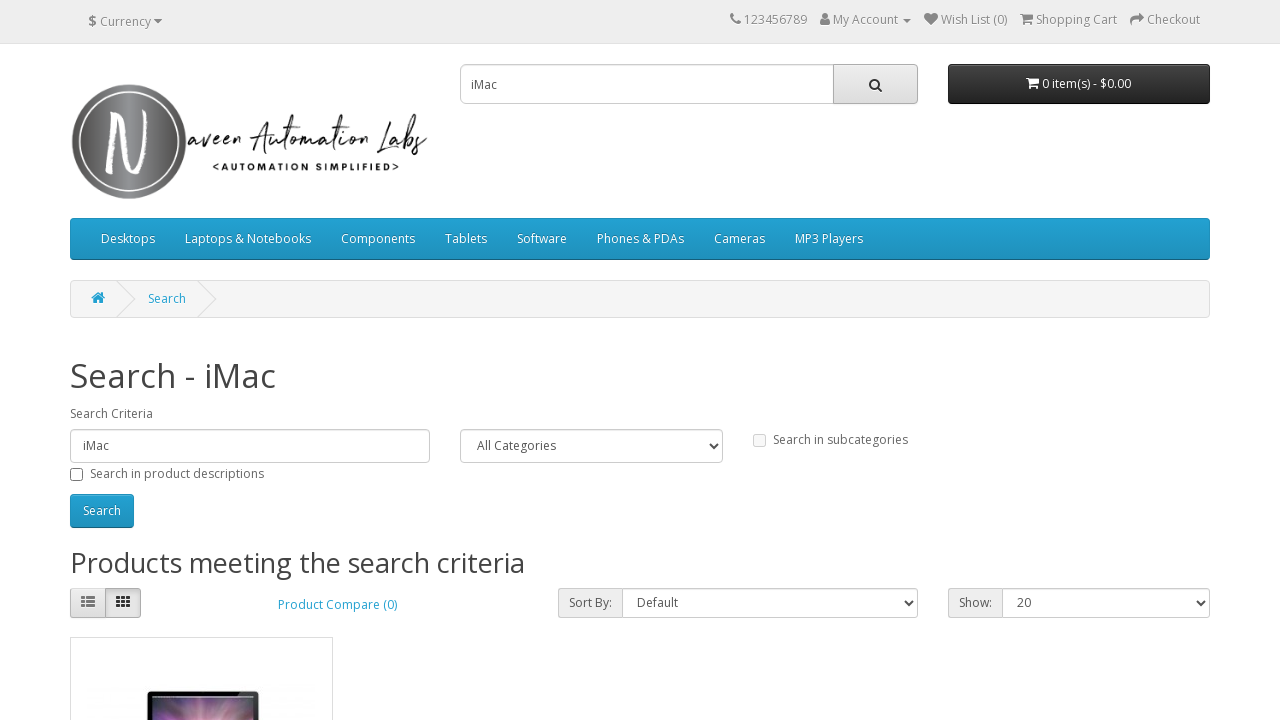

Navigated back to OpenCart home page
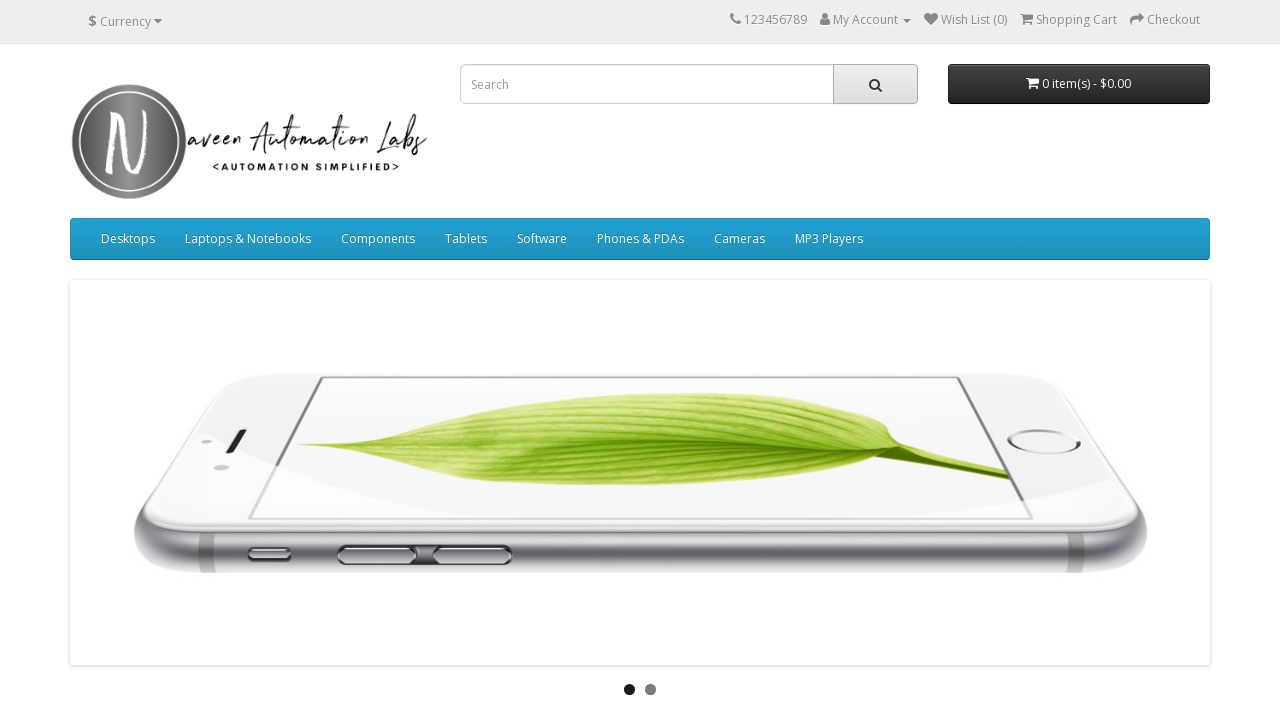

Filled search field with 'Samsung' on input[name='search']
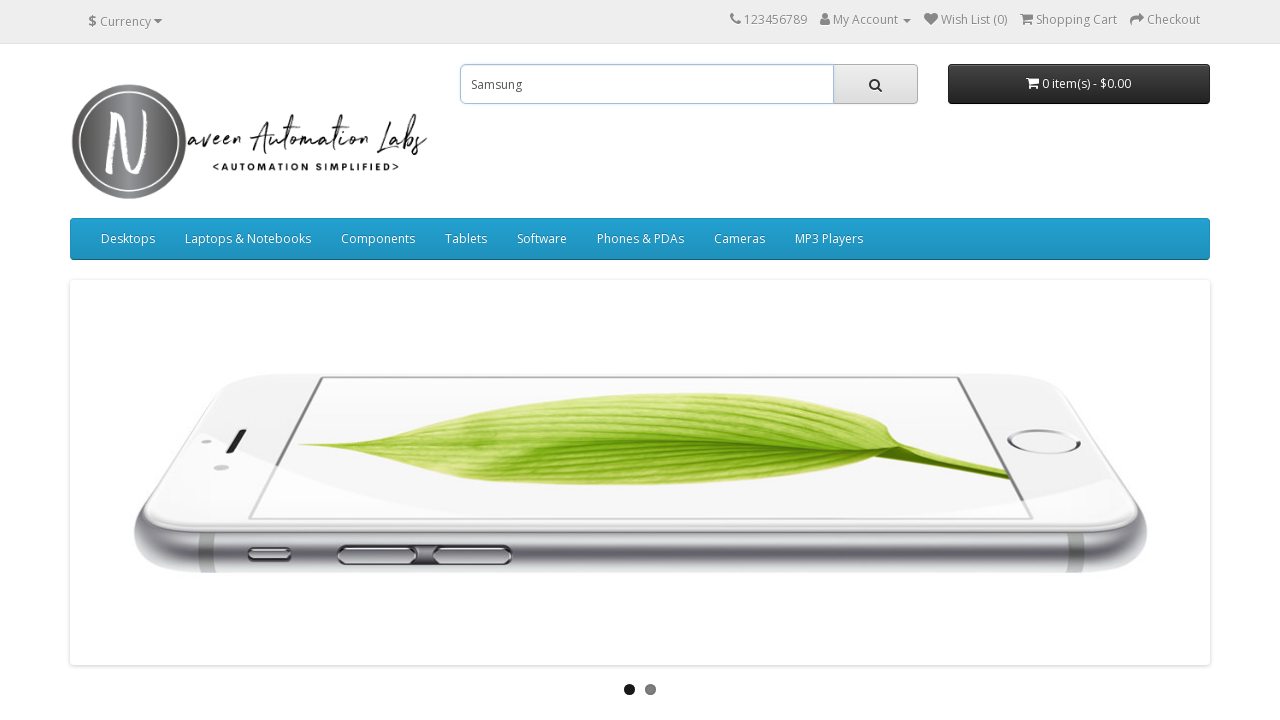

Clicked search button to search for Samsung at (875, 84) on button.btn-default[type='button']
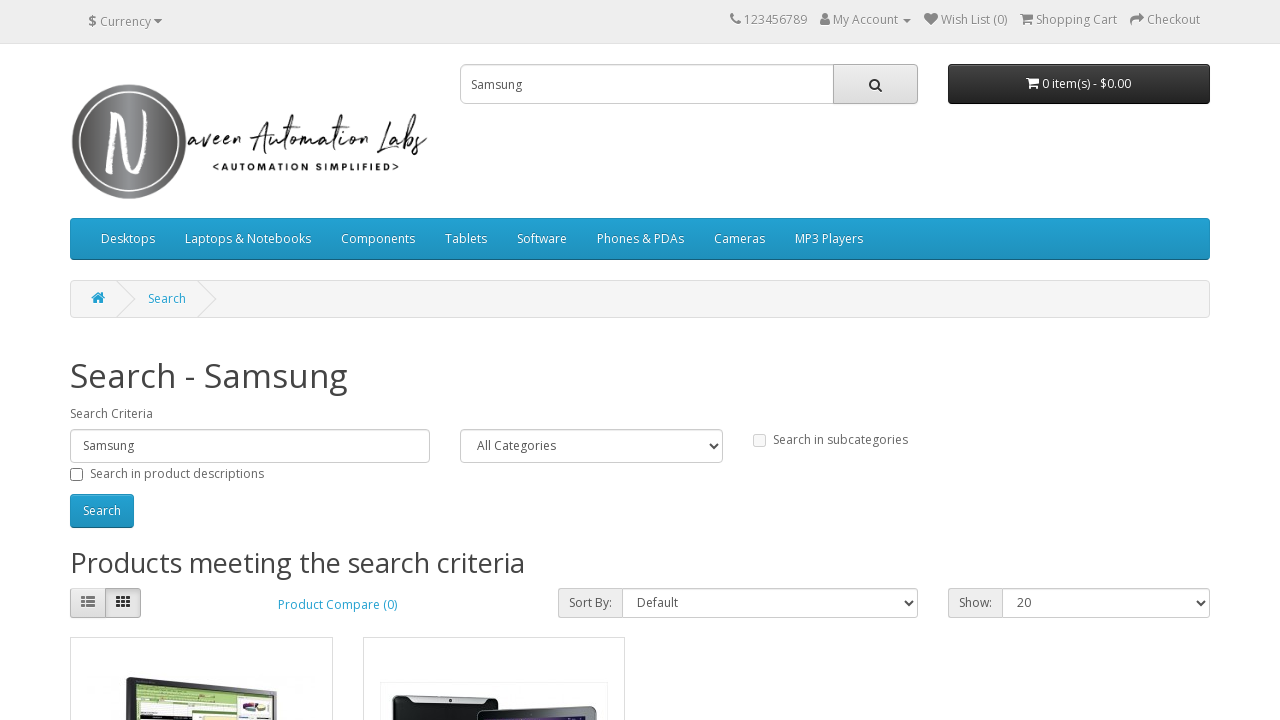

Search results header loaded for Samsung
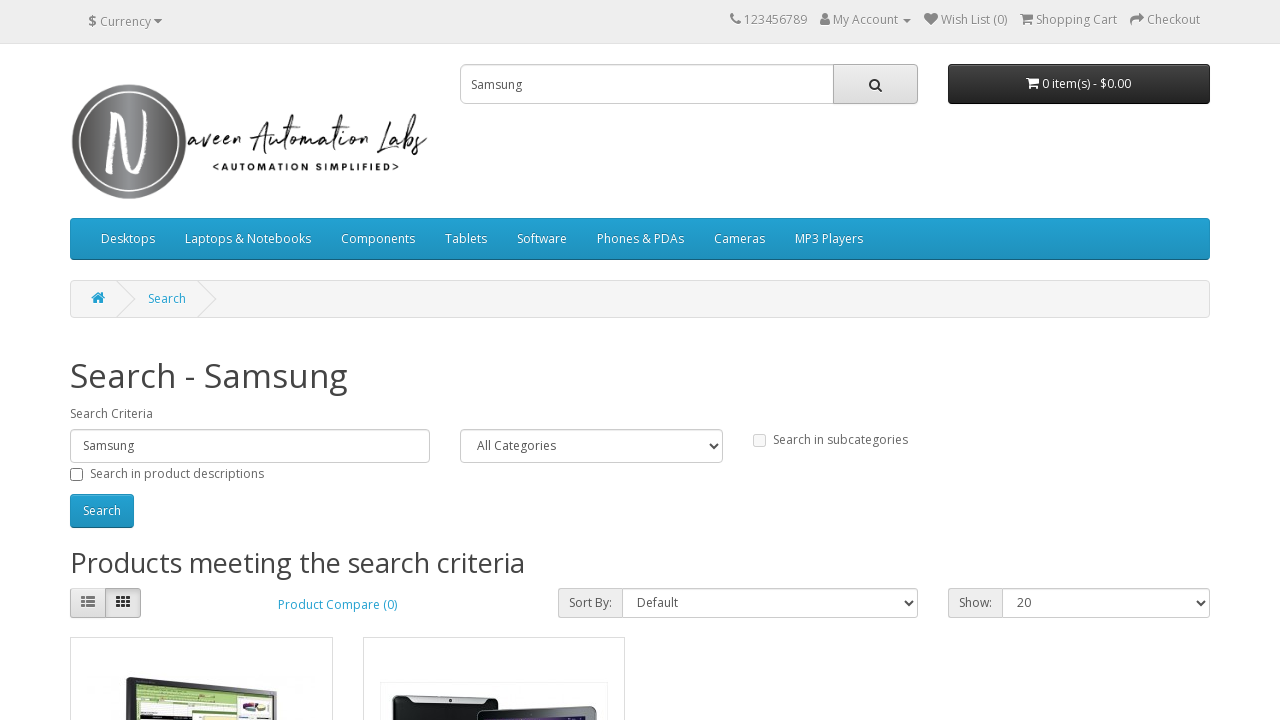

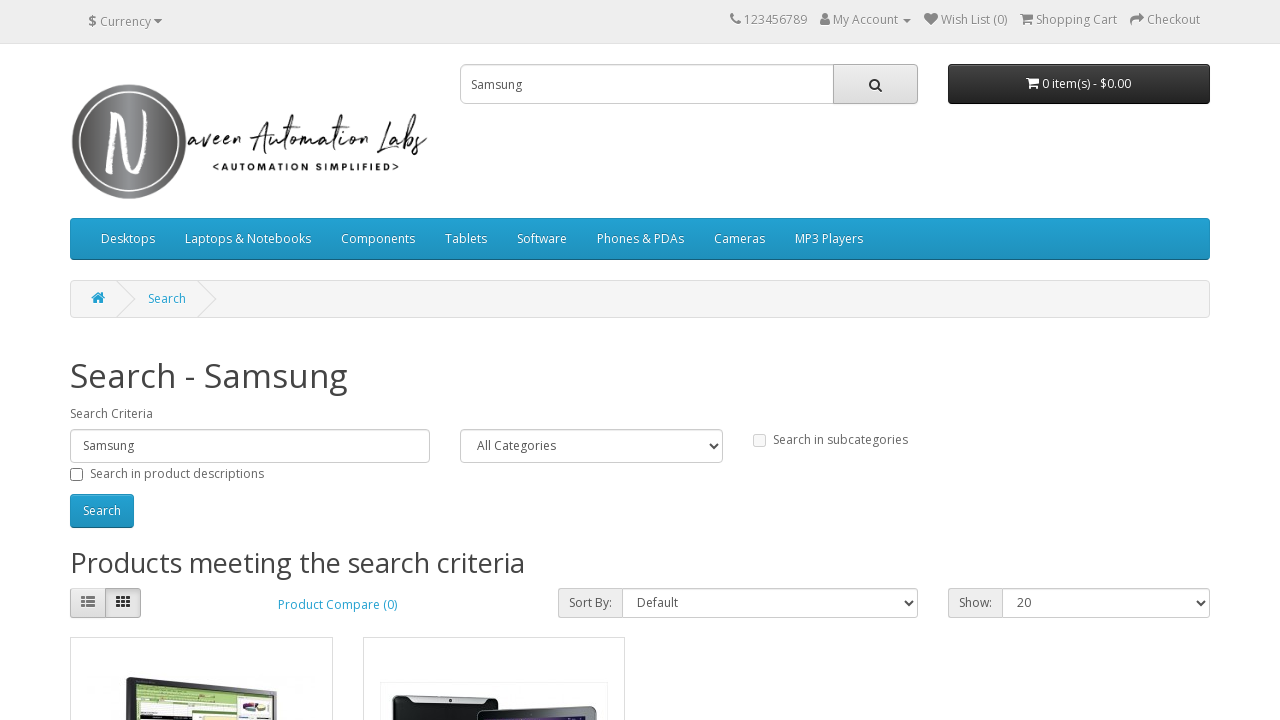